Tests clicking through multiple radio button options in sequence

Starting URL: https://formy-project.herokuapp.com/radiobutton

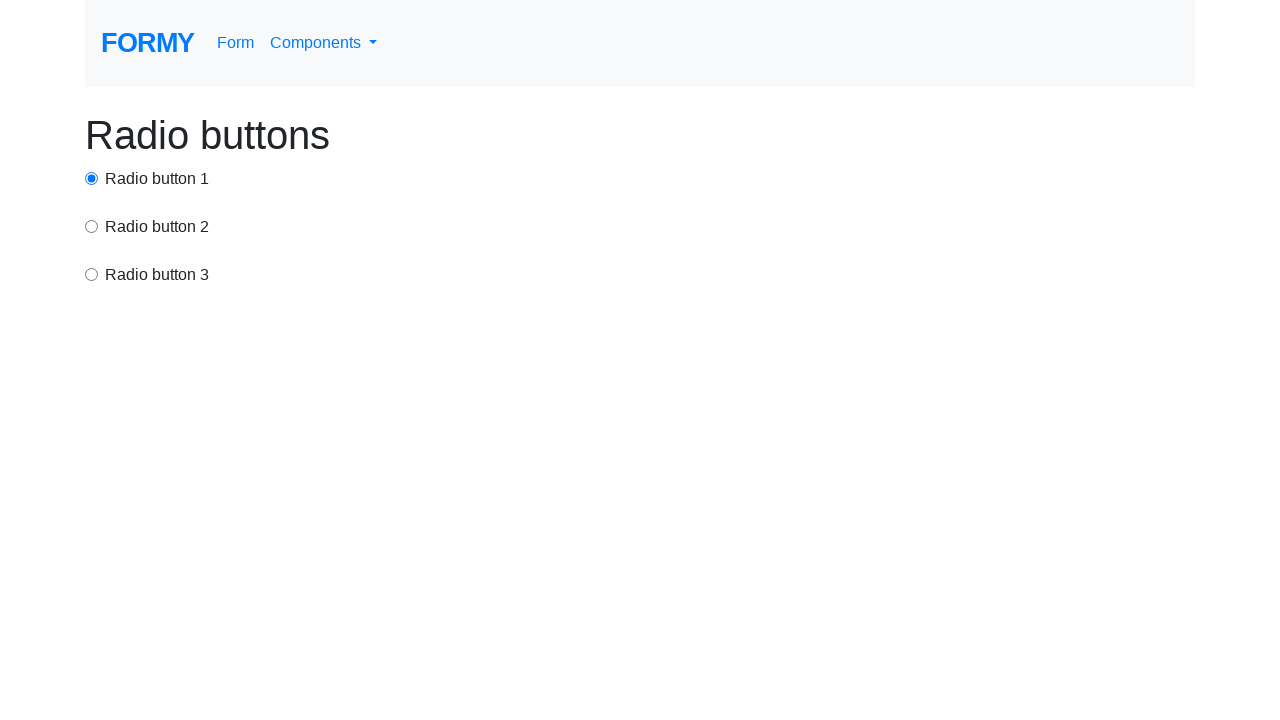

Navigated to radio button test page
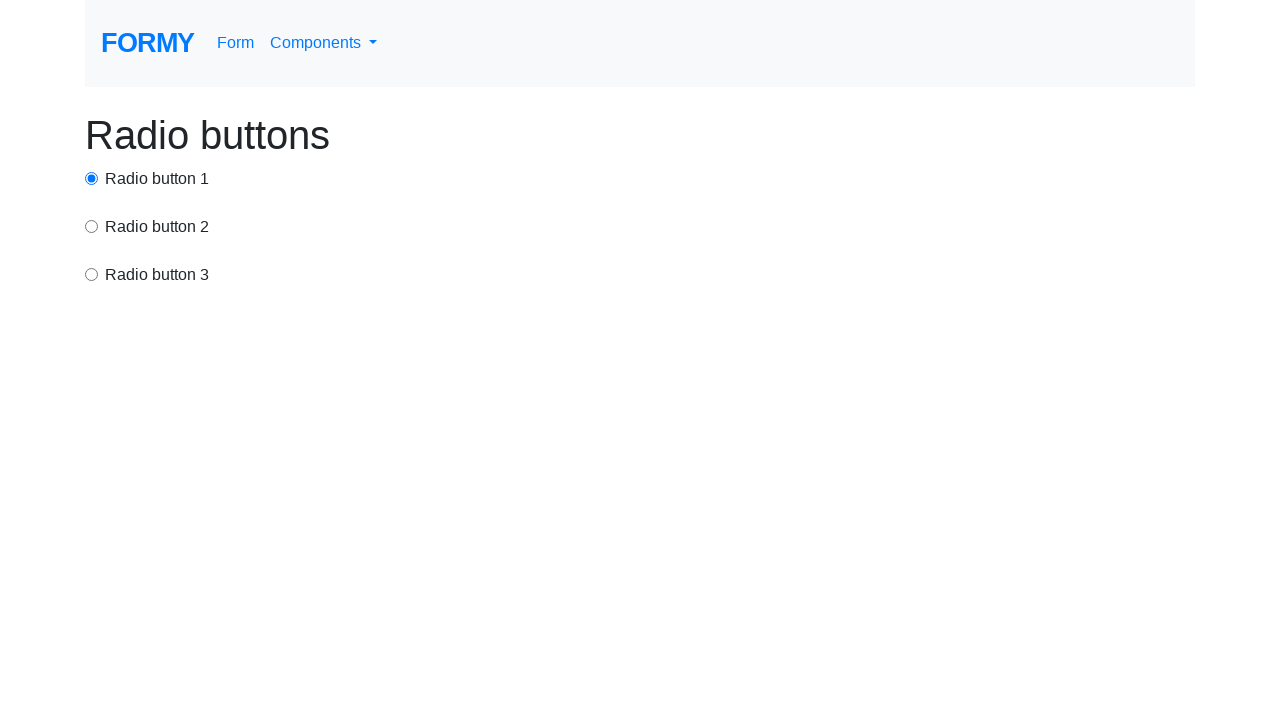

Clicked first radio button at (92, 178) on #radio-button-1
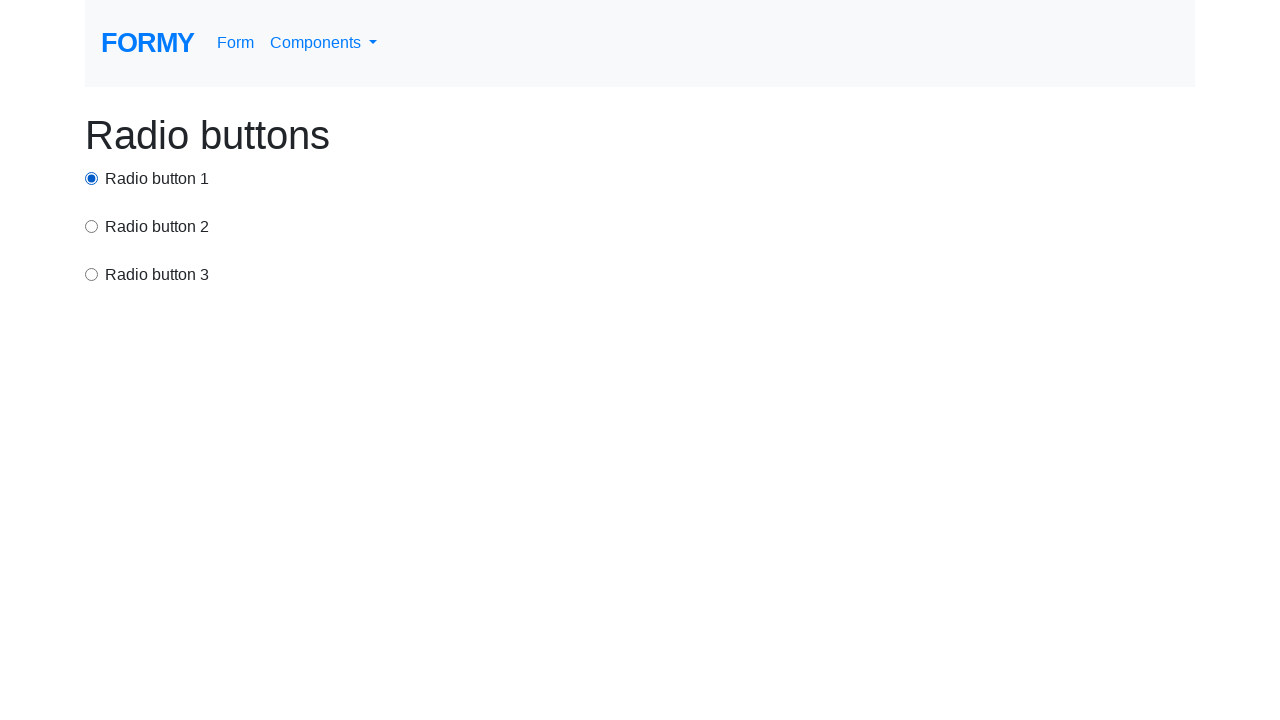

Clicked second radio button (option2) at (92, 226) on input[value='option2']
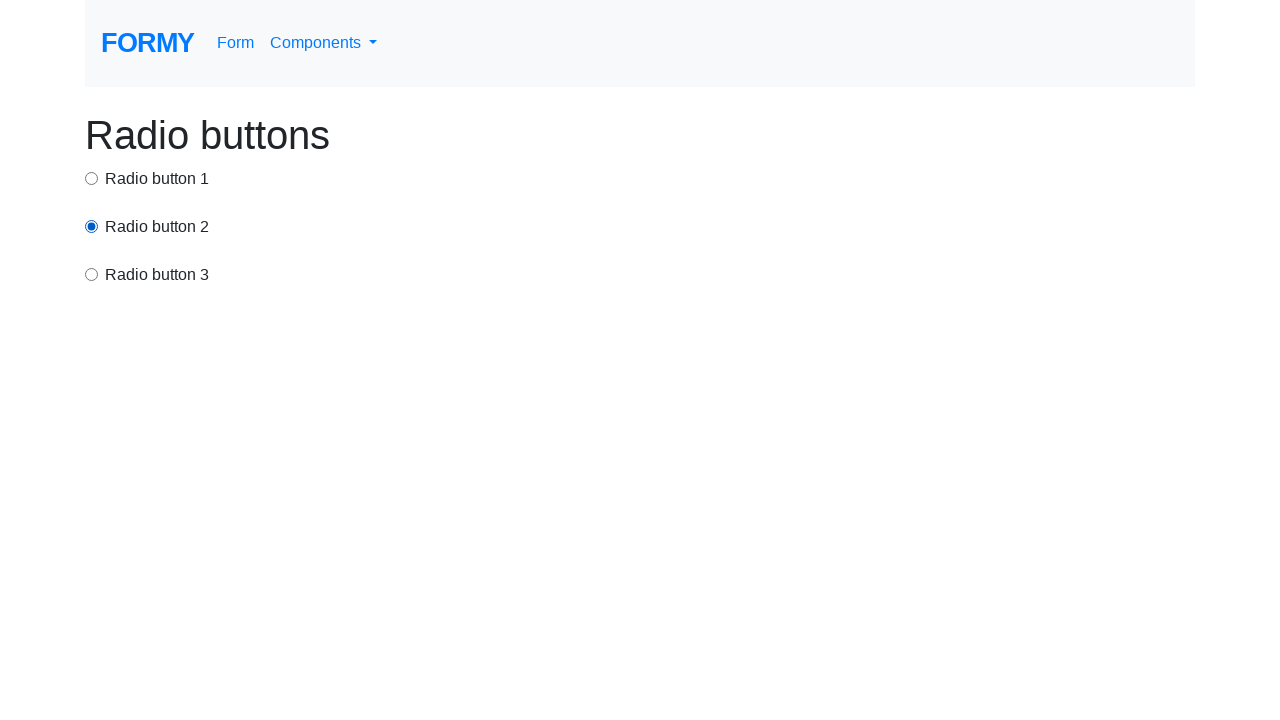

Clicked third radio button (option3) at (92, 274) on input[value='option3']
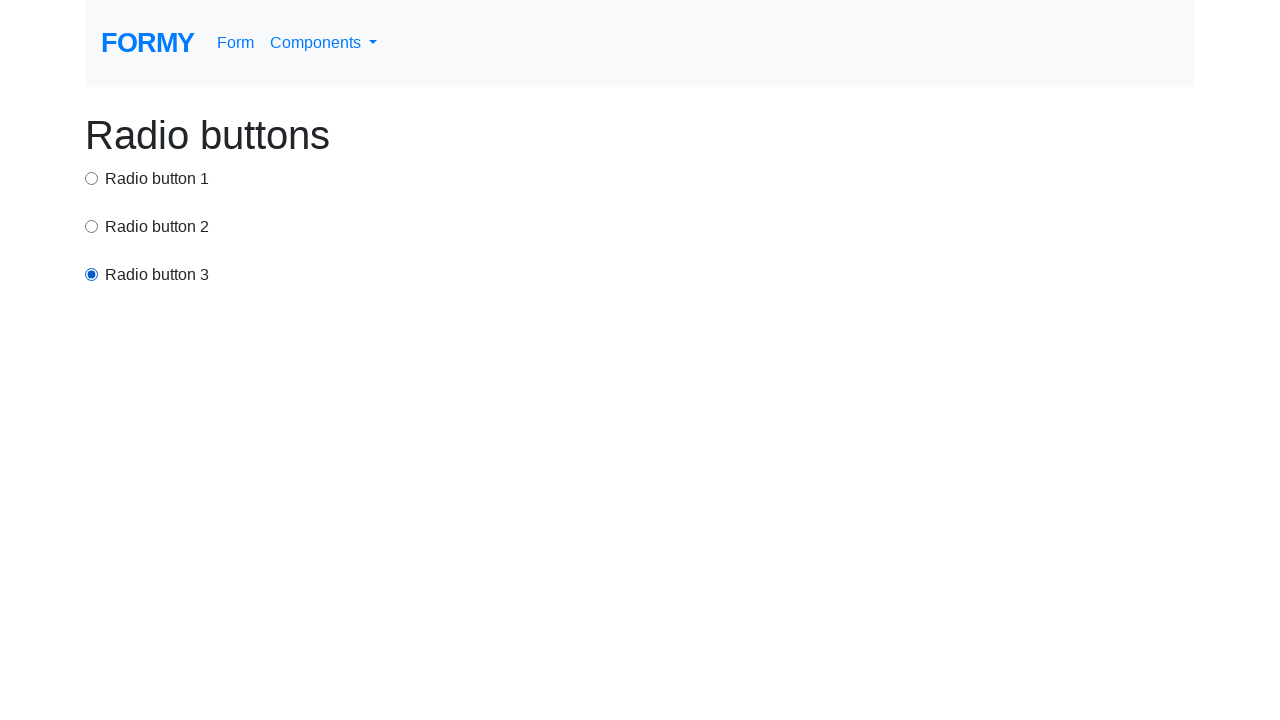

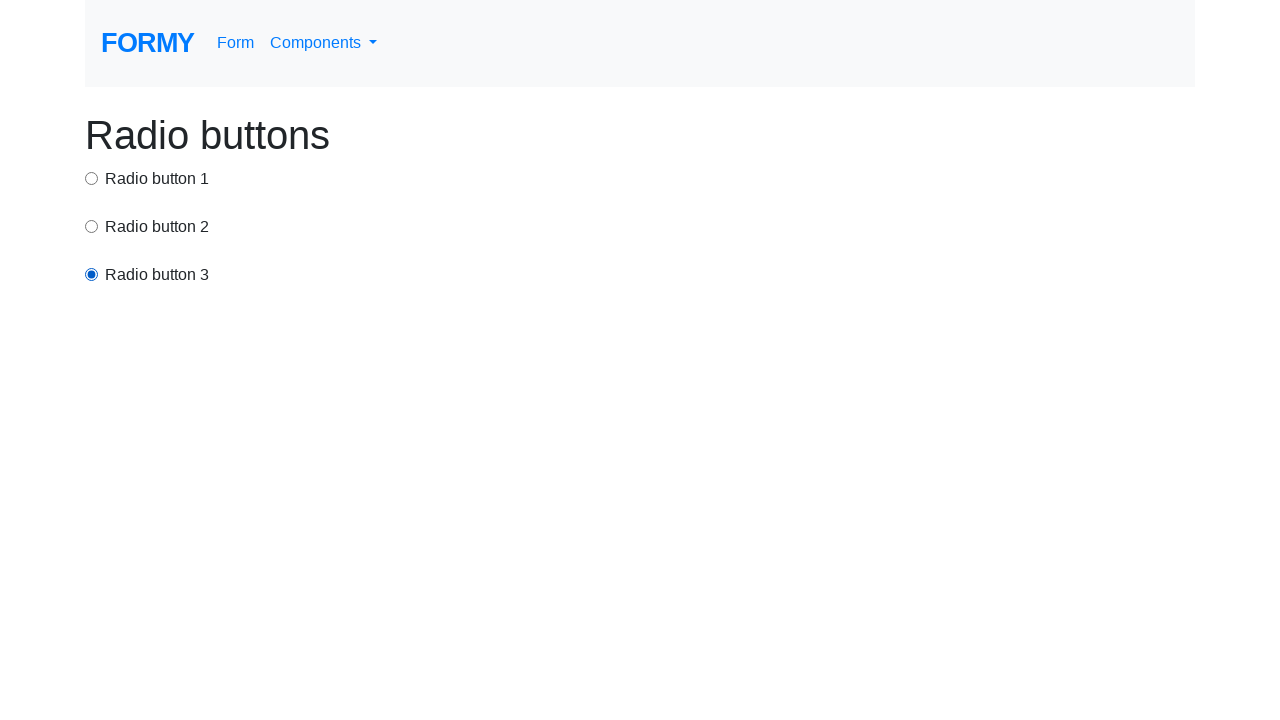